Tests JavaScript confirm alert by entering a name, clicking confirm button, accepting the alert dialog, and verifying the alert text contains the entered name

Starting URL: https://rahulshettyacademy.com/AutomationPractice/

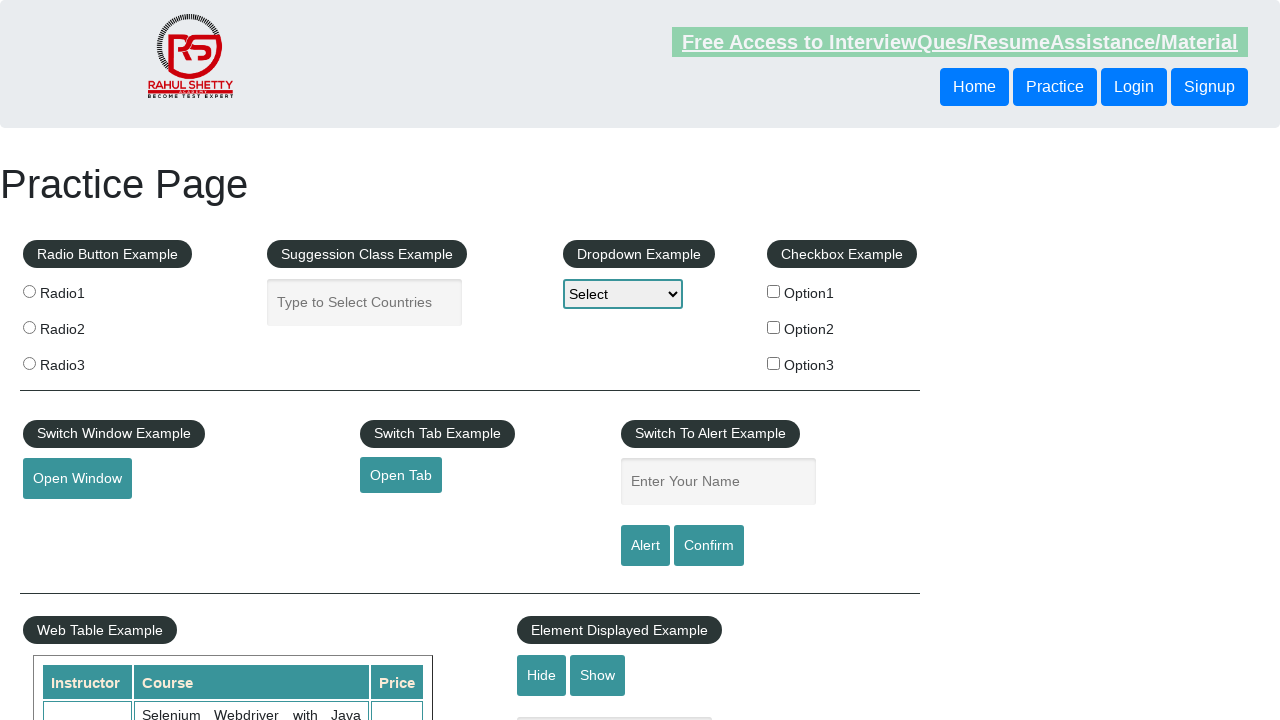

Set up dialog handler to capture and accept alerts
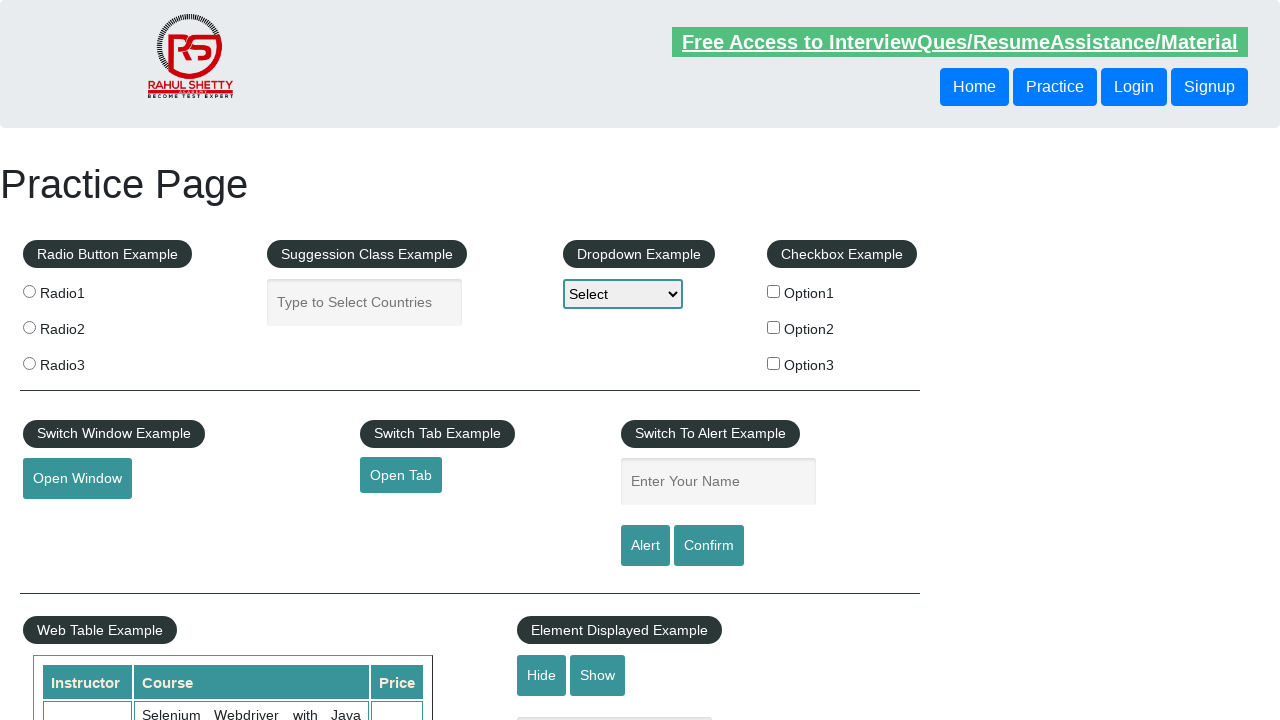

Filled name field with 'Rahul' on #name
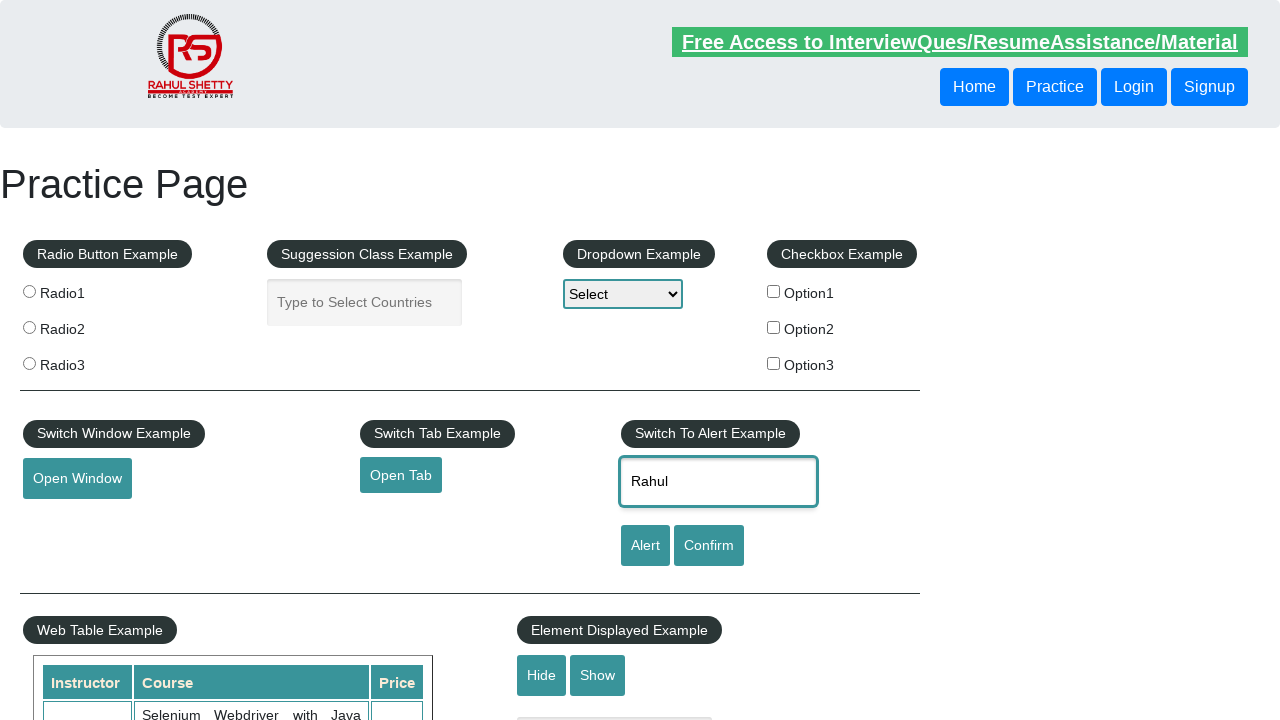

Clicked confirm button to trigger JavaScript alert at (709, 546) on #confirmbtn
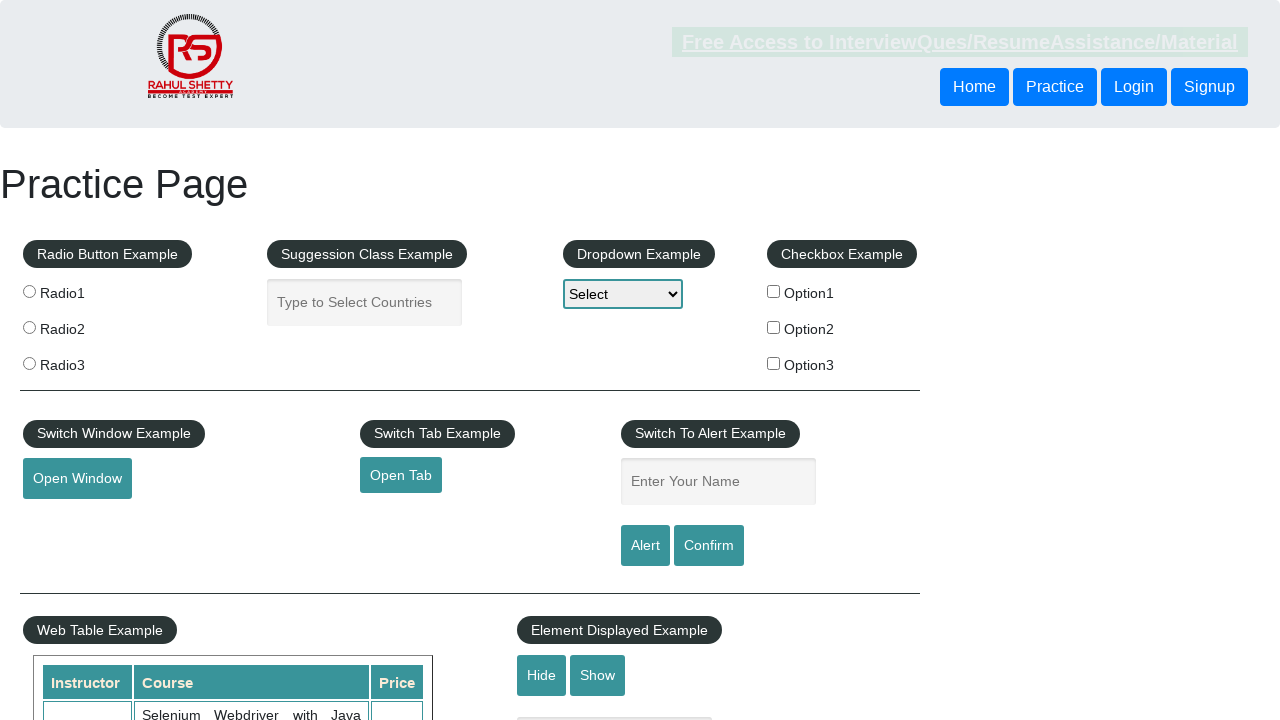

Waited for dialog to be handled
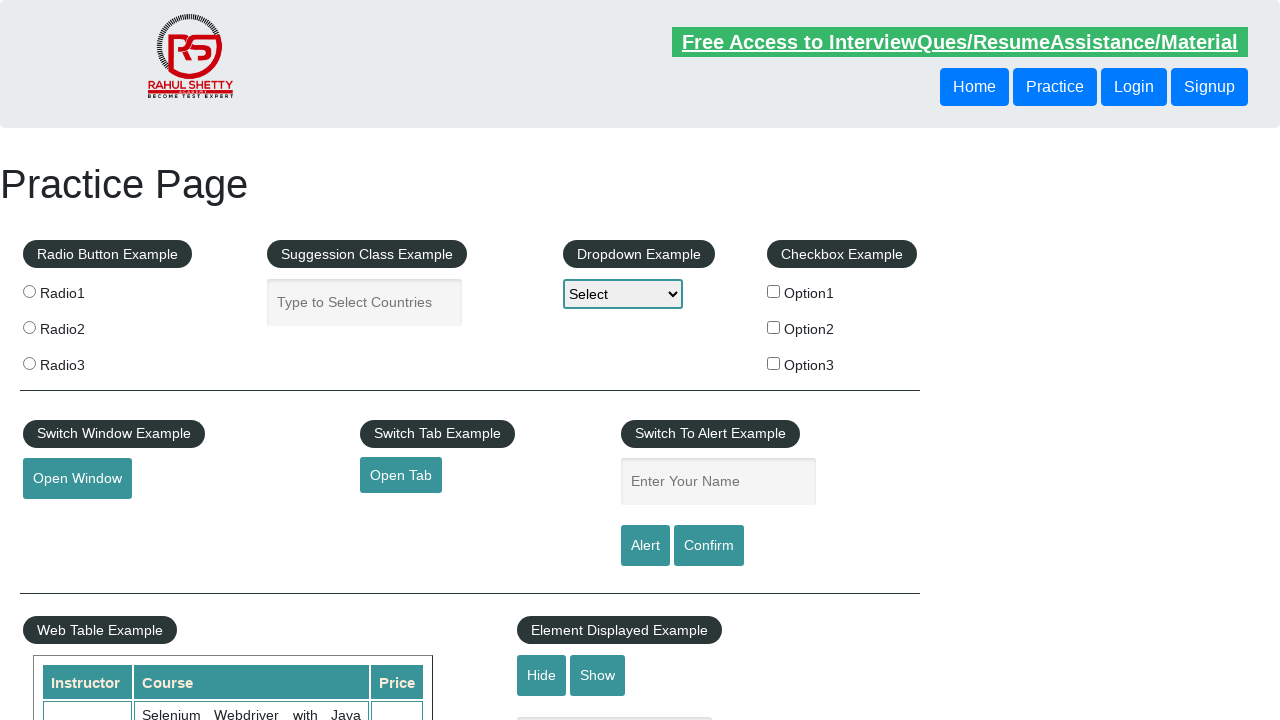

Verified alert text contains 'Rahul'
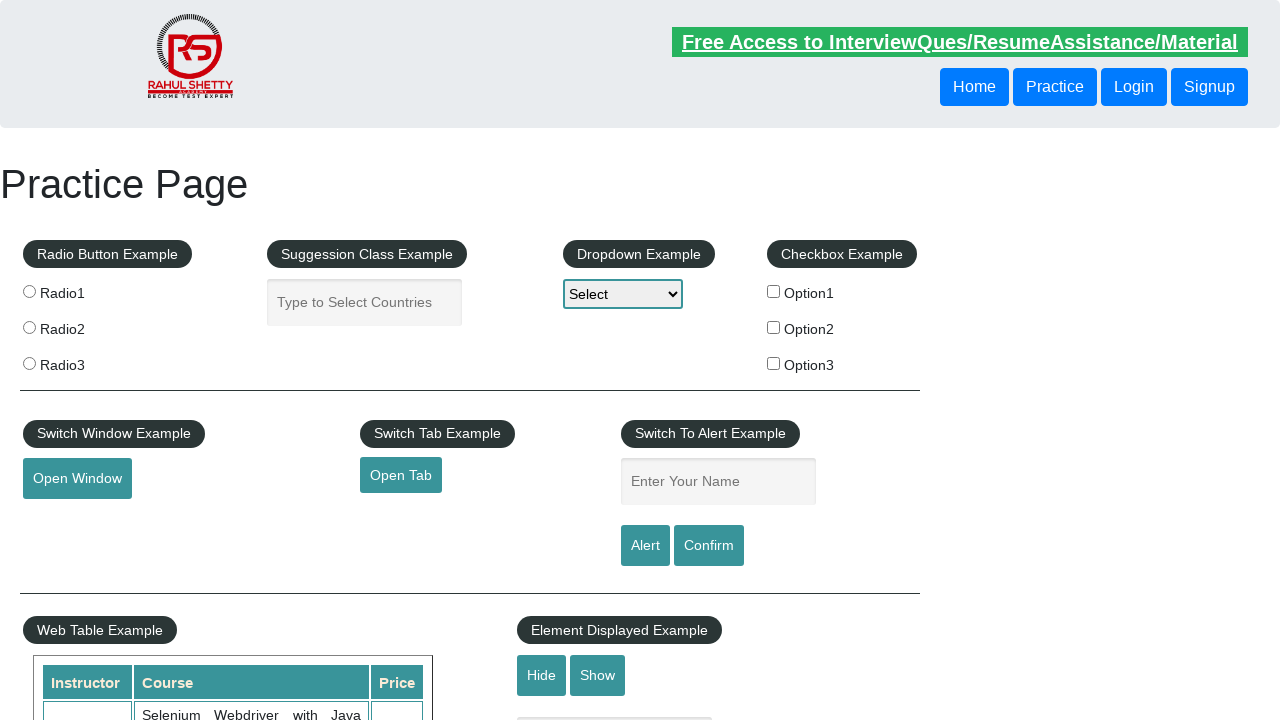

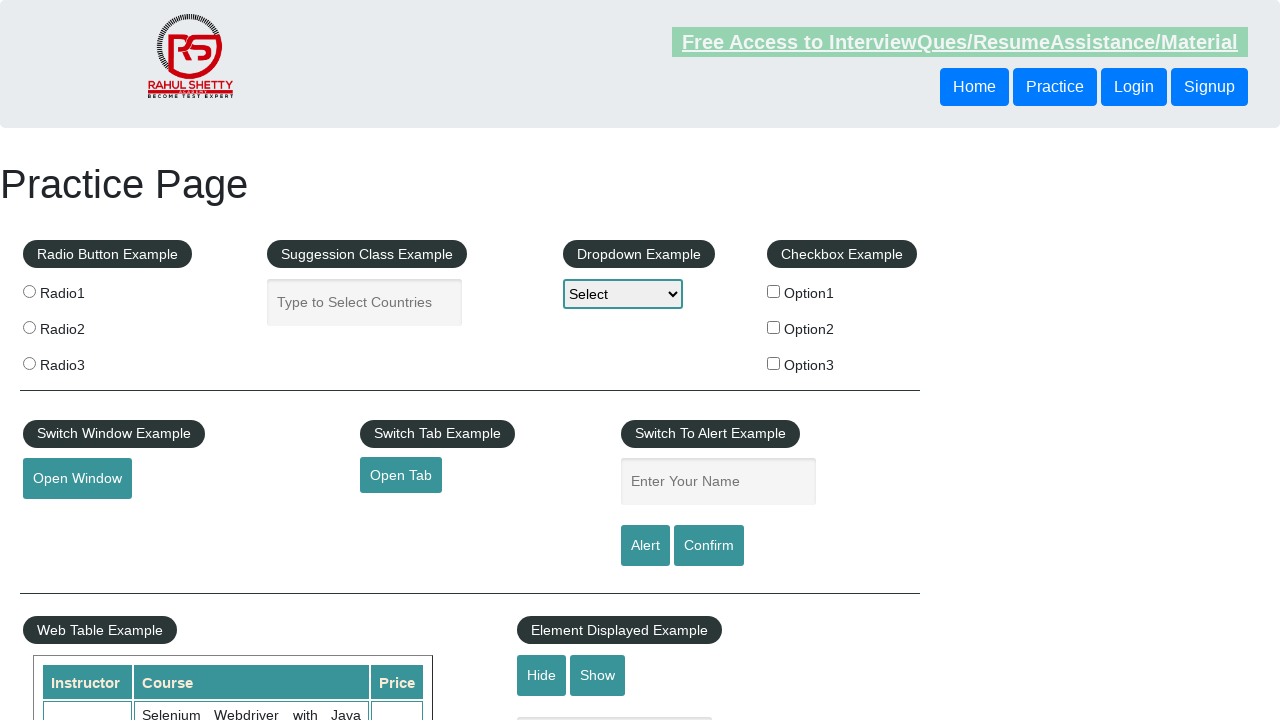